Tests an e-commerce product search and add to cart functionality by searching for products containing "ca", verifying search results, and adding specific items to cart

Starting URL: https://rahulshettyacademy.com/seleniumPractise/#/

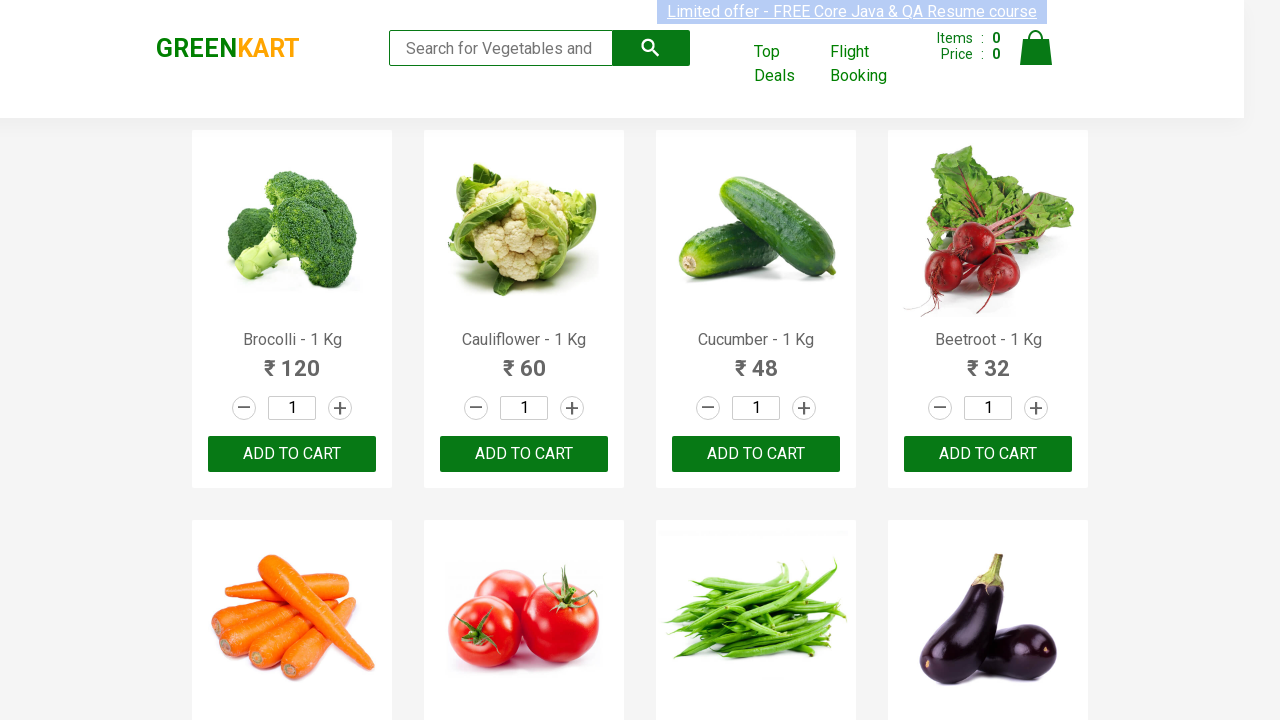

Filled search field with 'ca' to filter products on .search-keyword
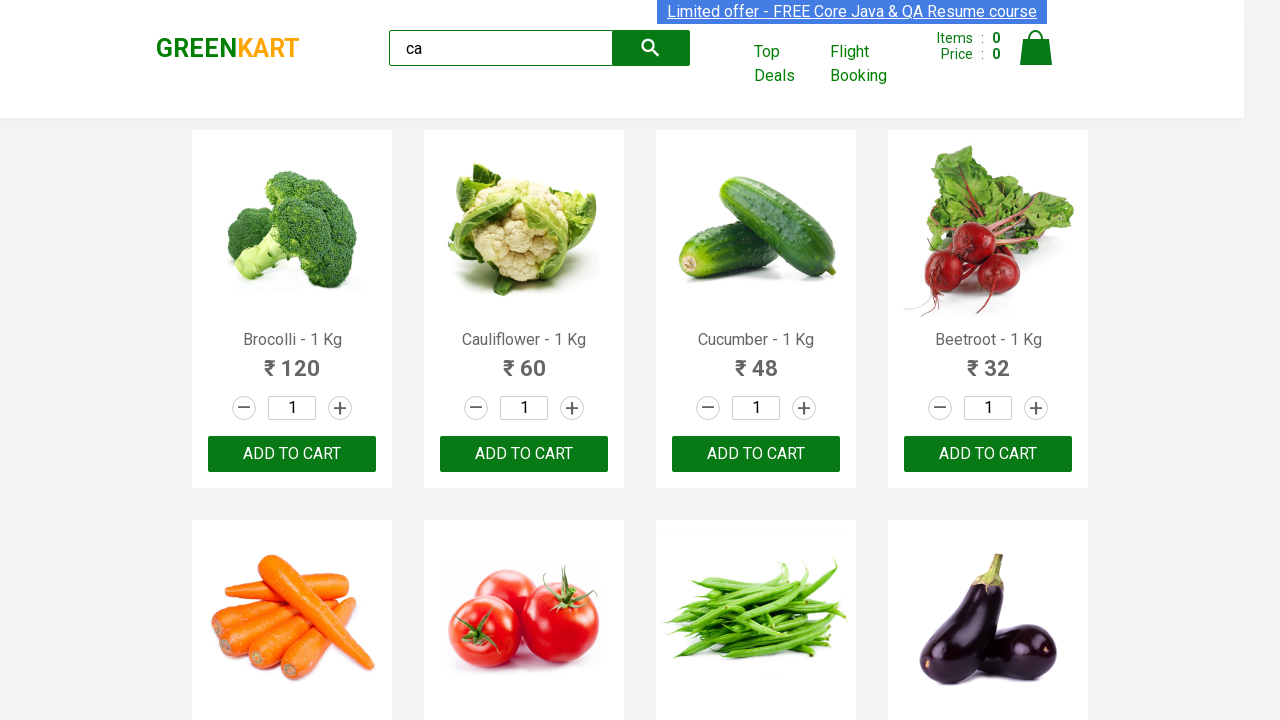

Waited 2 seconds for search results to filter
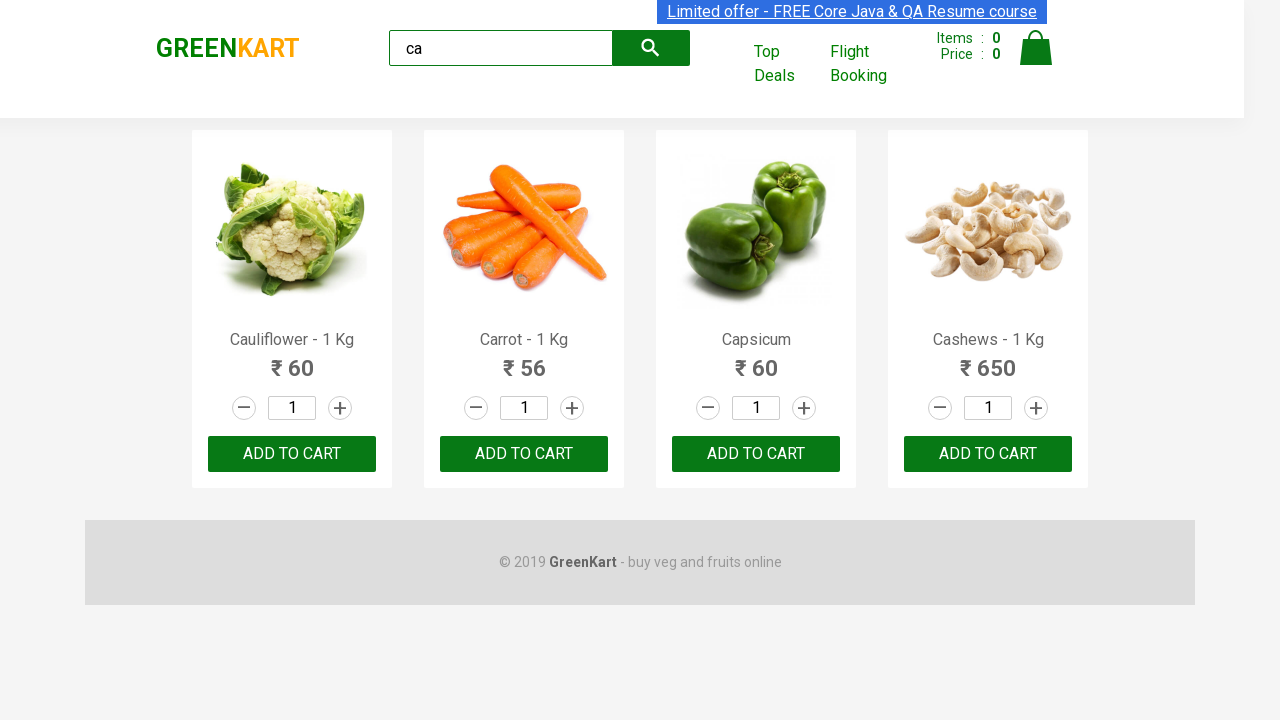

Verified filtered products are visible on page
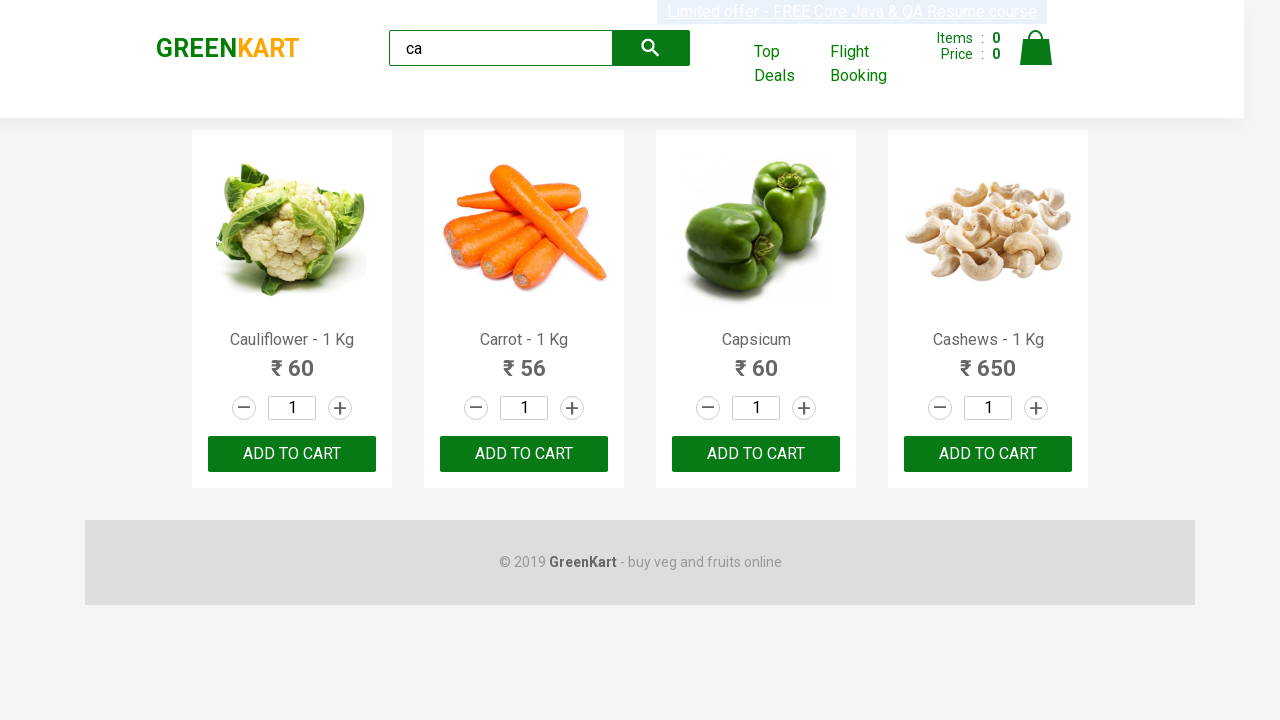

Clicked 'ADD TO CART' button for third product at (756, 454) on .products .product >> nth=2 >> button:has-text("ADD TO CART")
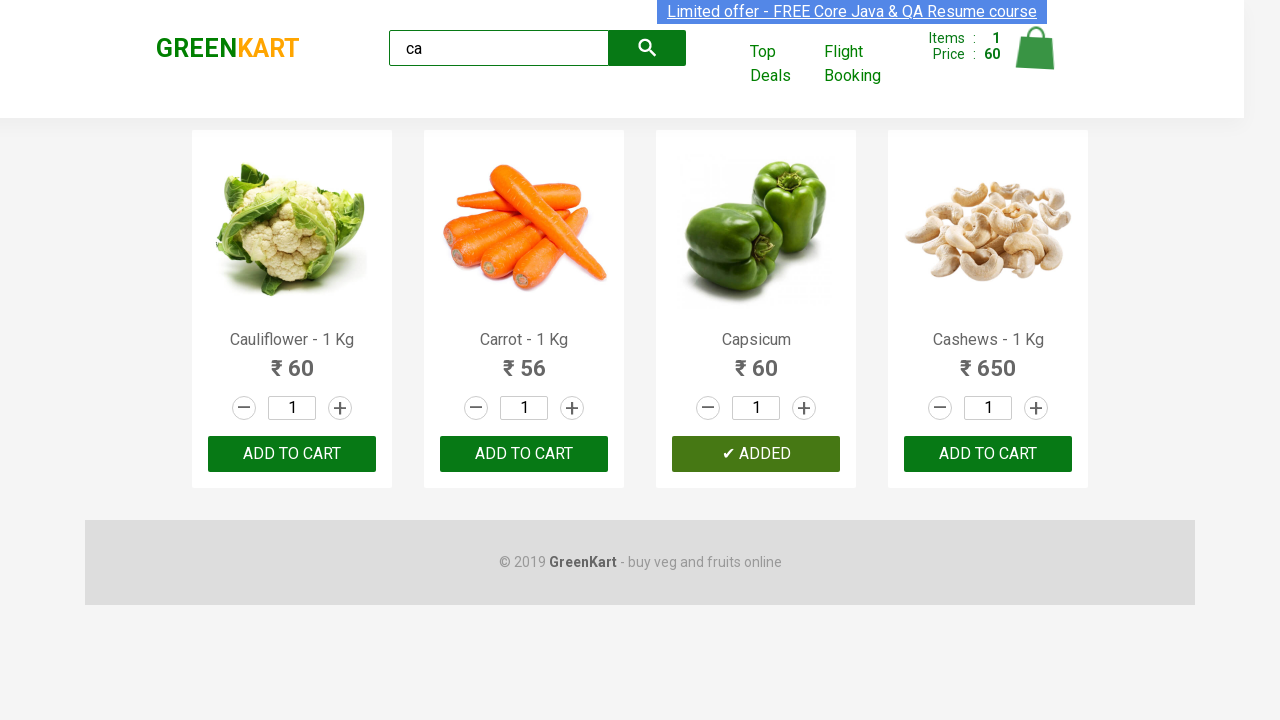

Retrieved list of all visible products
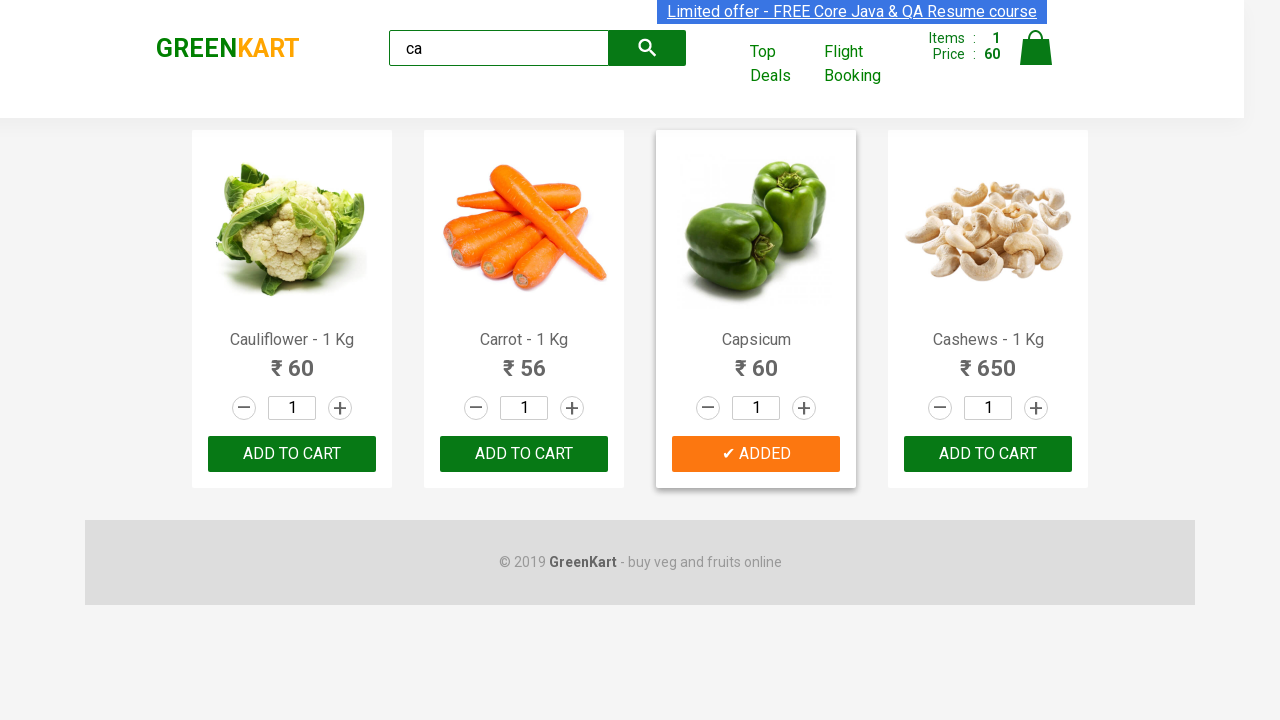

Extracted product name: Cauliflower - 1 Kg
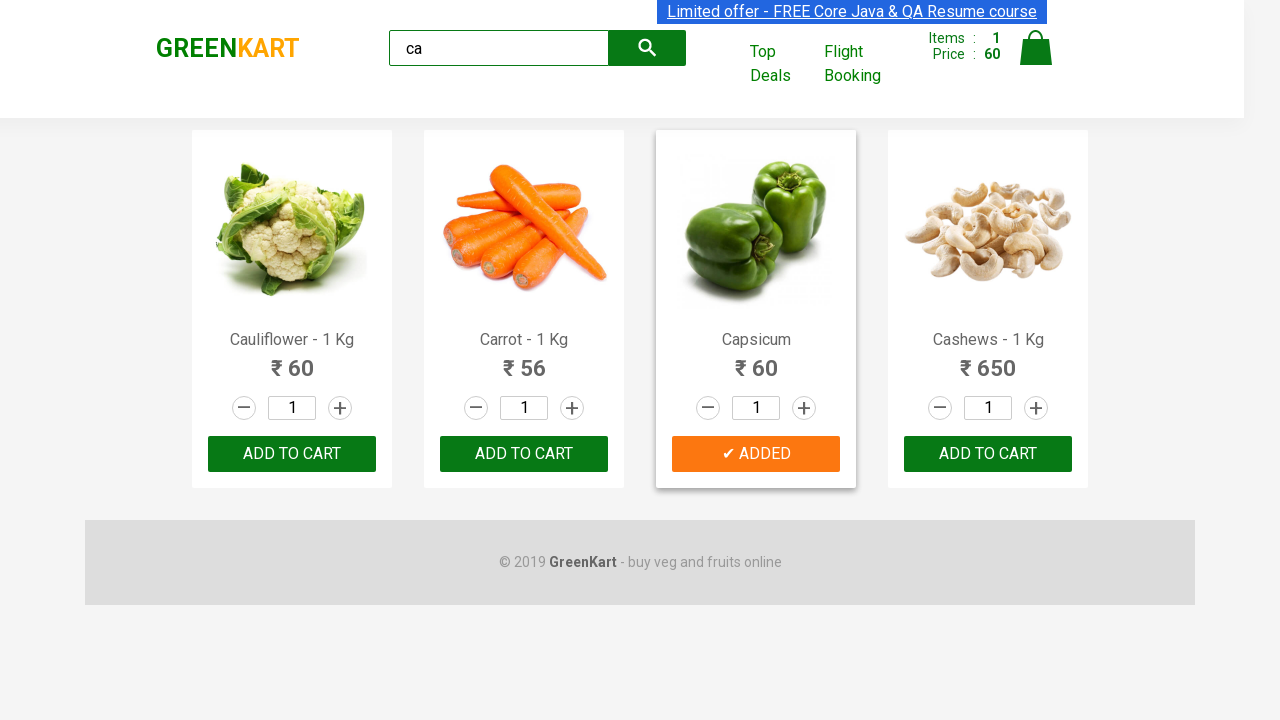

Extracted product name: Carrot - 1 Kg
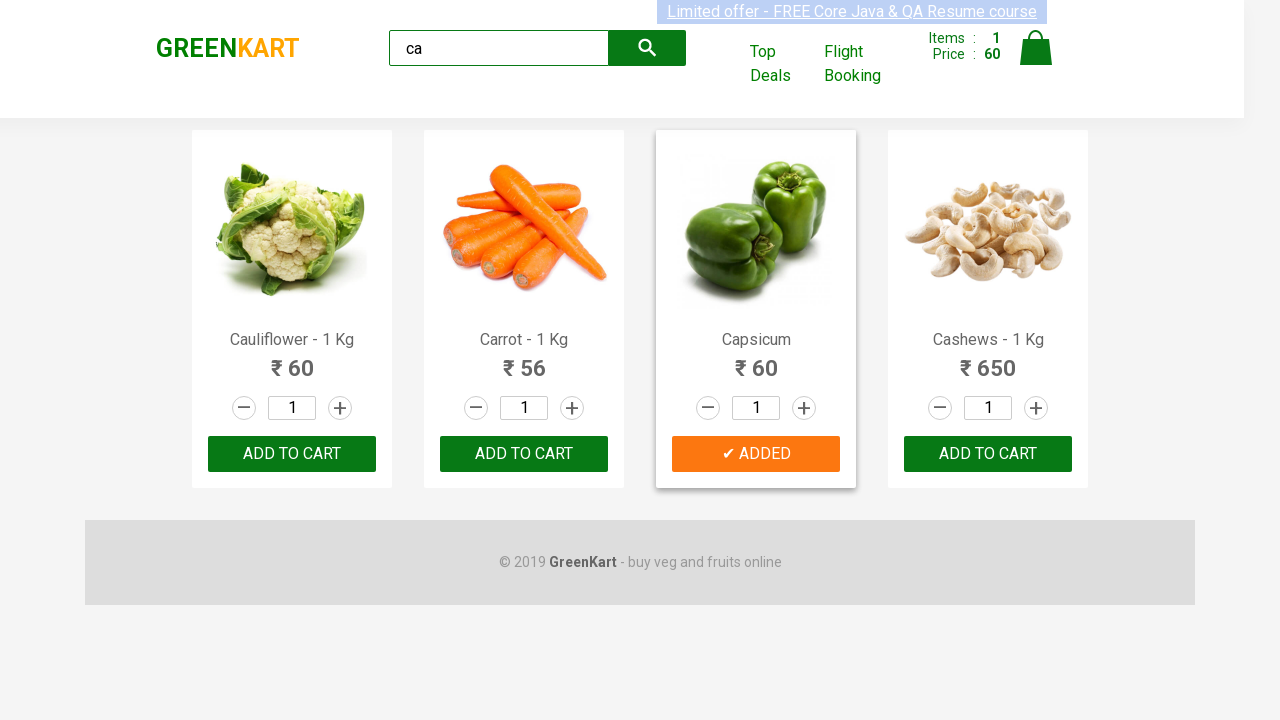

Extracted product name: Capsicum
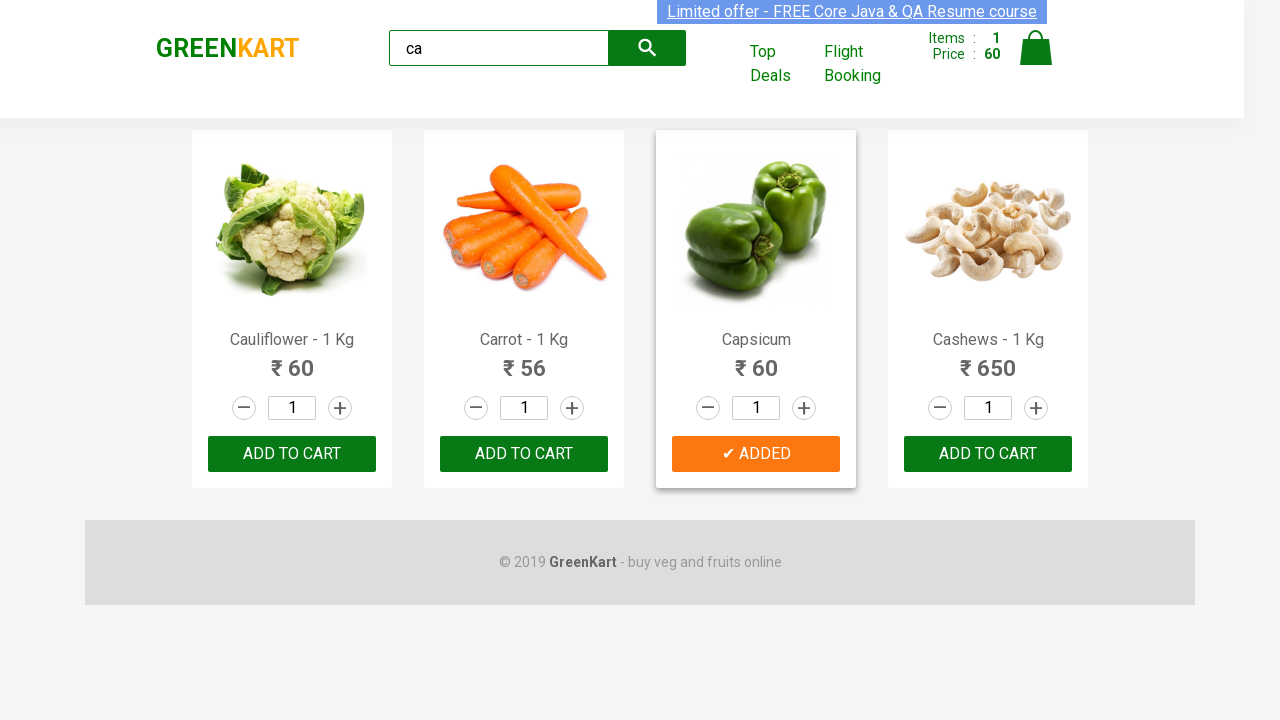

Extracted product name: Cashews - 1 Kg
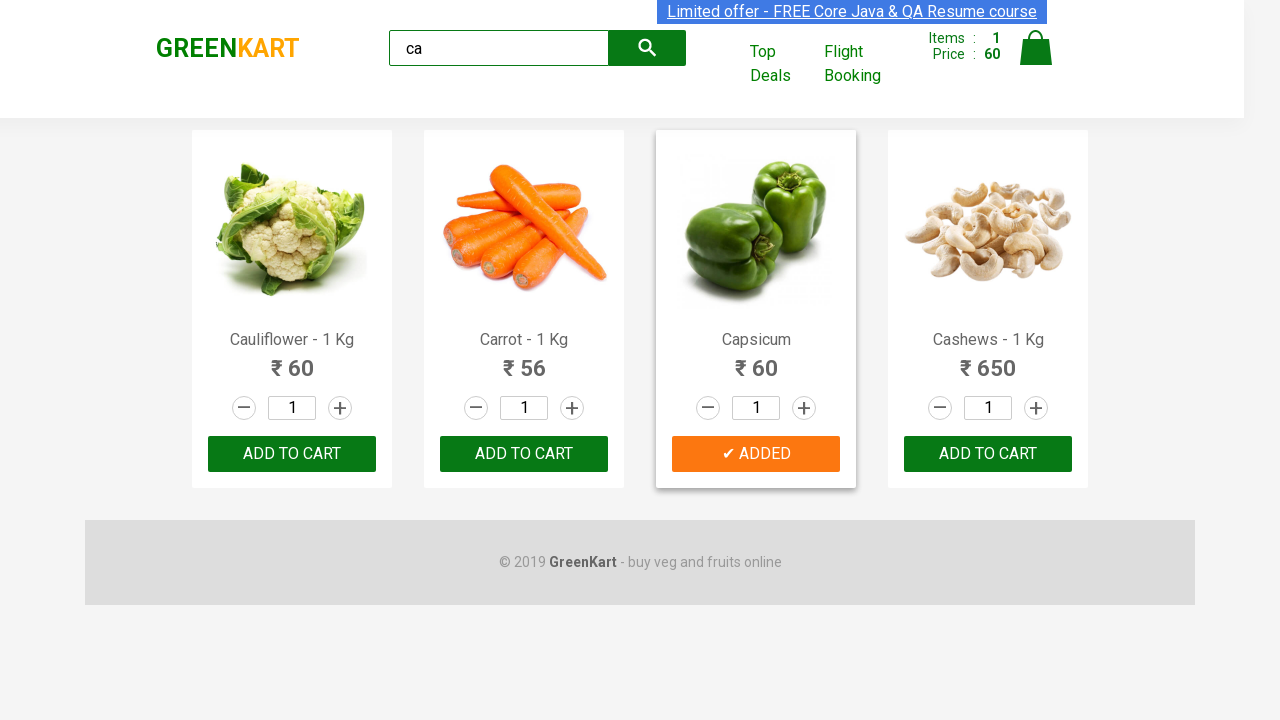

Found Cashews product and clicked ADD TO CART button at (988, 454) on .products .product >> nth=3 >> button
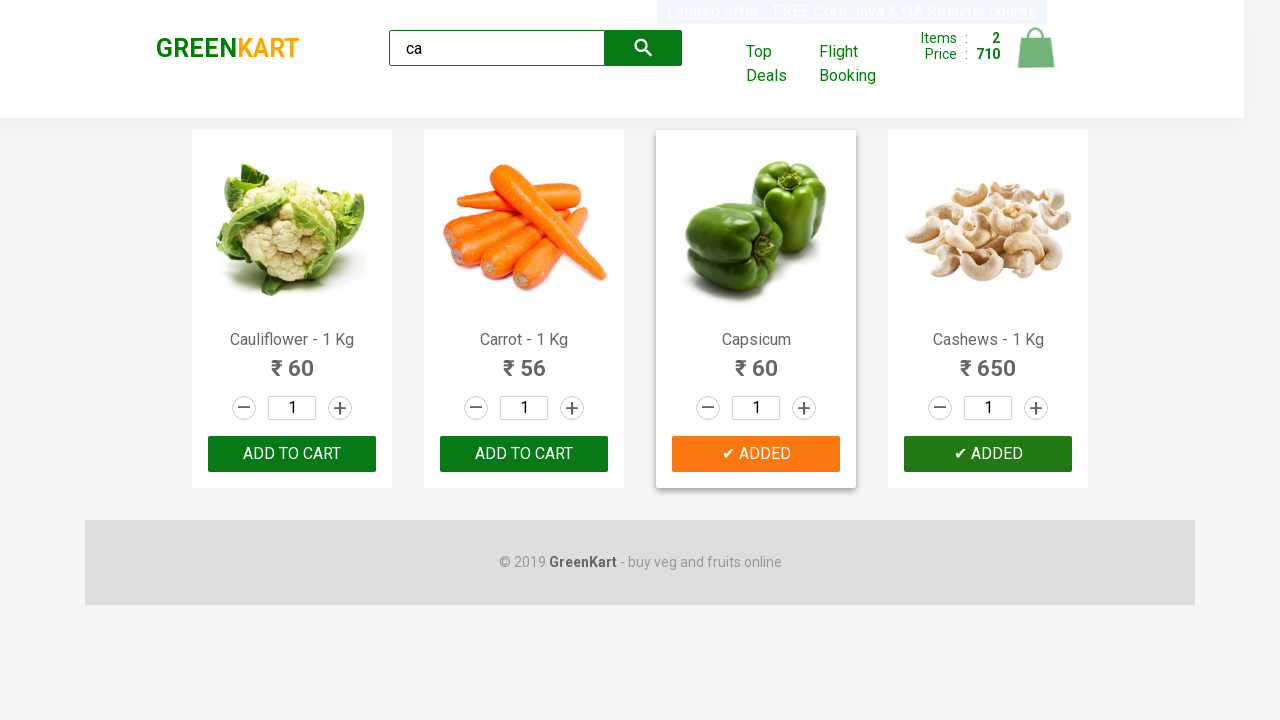

Verified brand name is 'GREENKART'
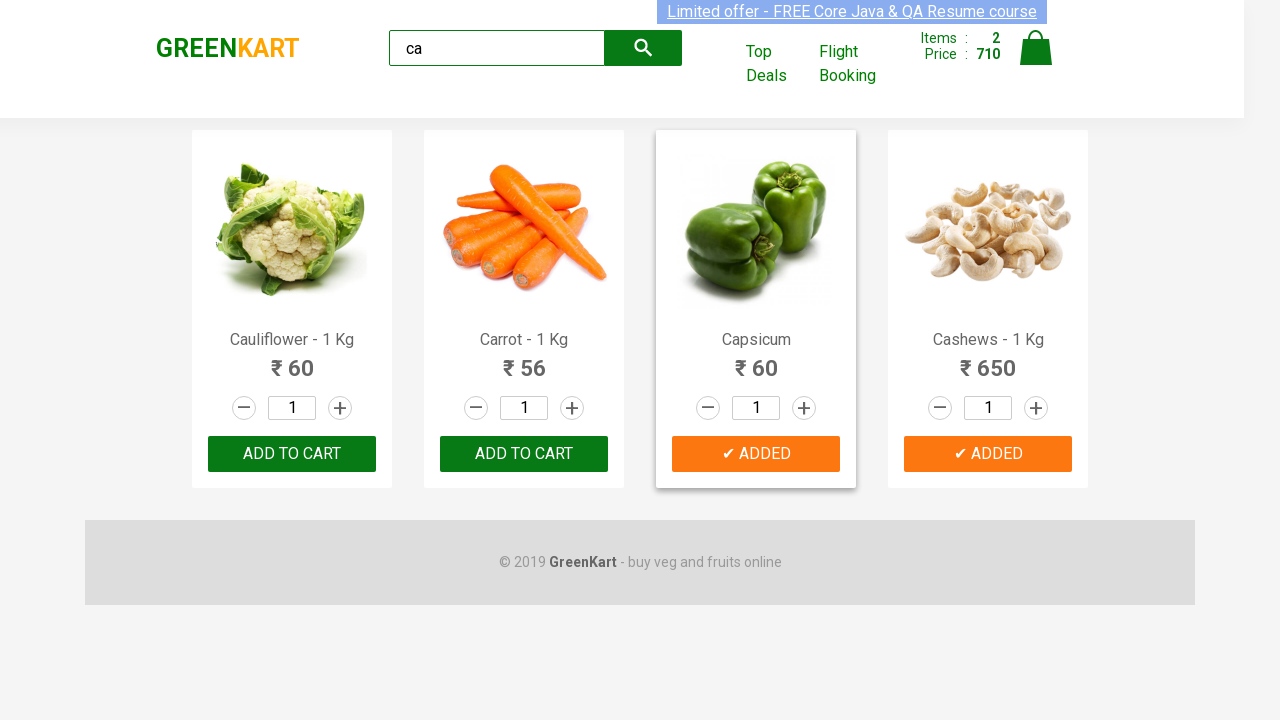

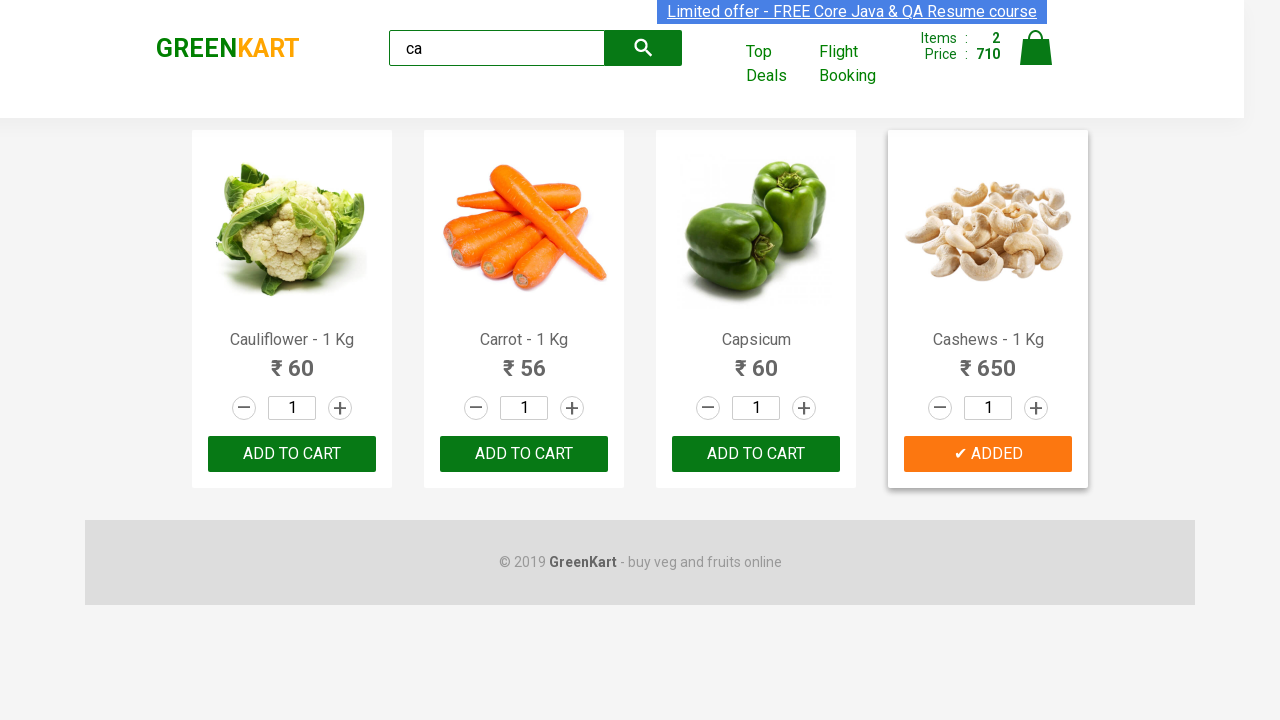